Navigates to a dashboard page and performs horizontal scrolling to the left

Starting URL: https://dashboards.handmadeinteractive.com/jasonlove

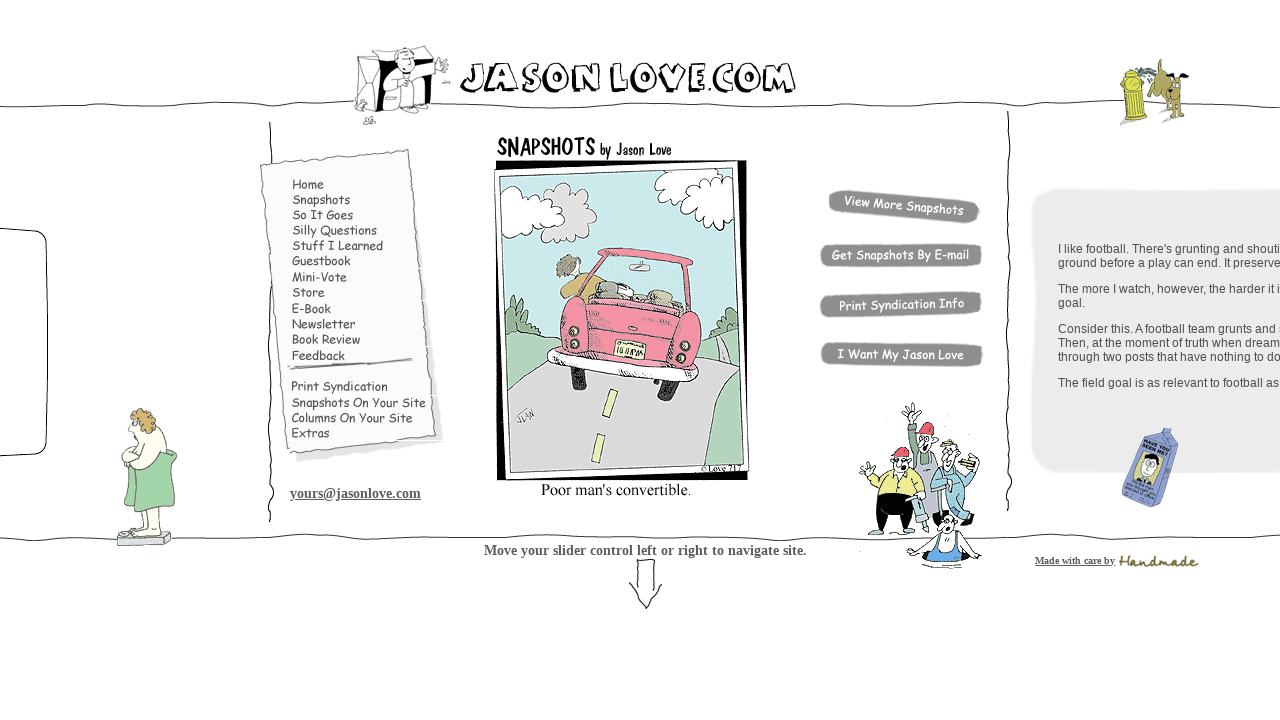

Waited for dashboard page to load
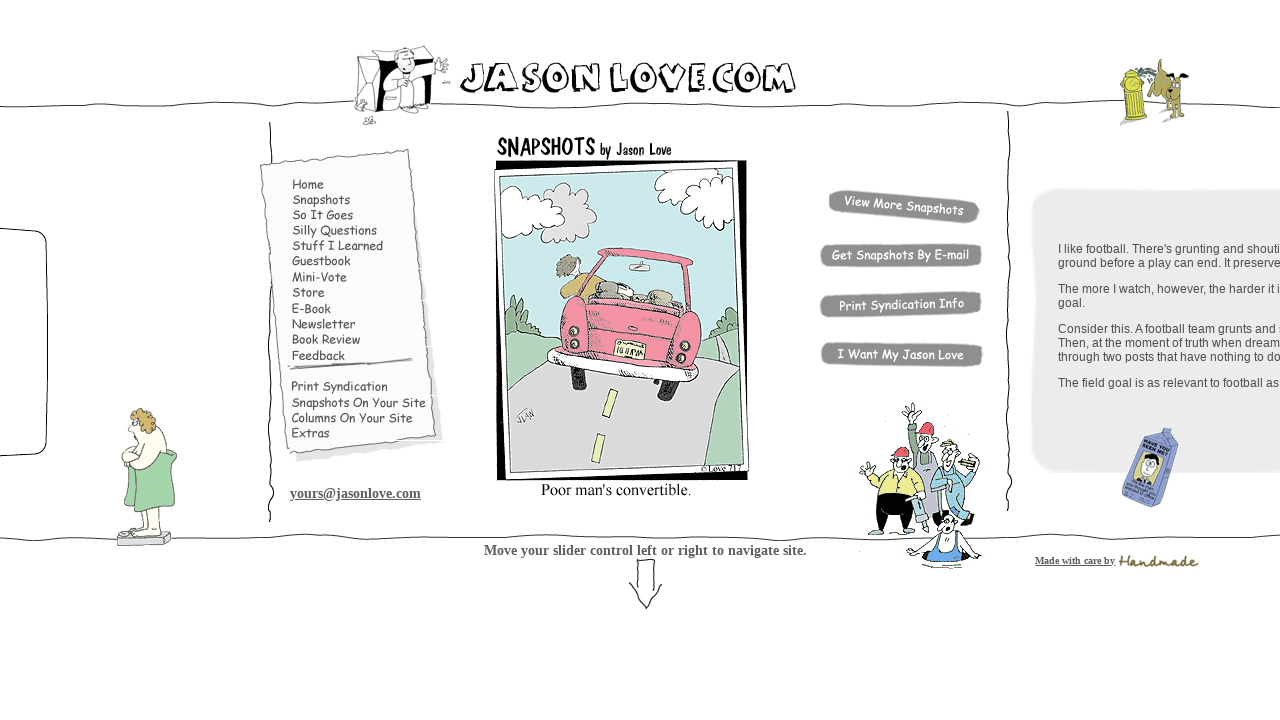

Scrolled horizontally to the left by 5000 pixels
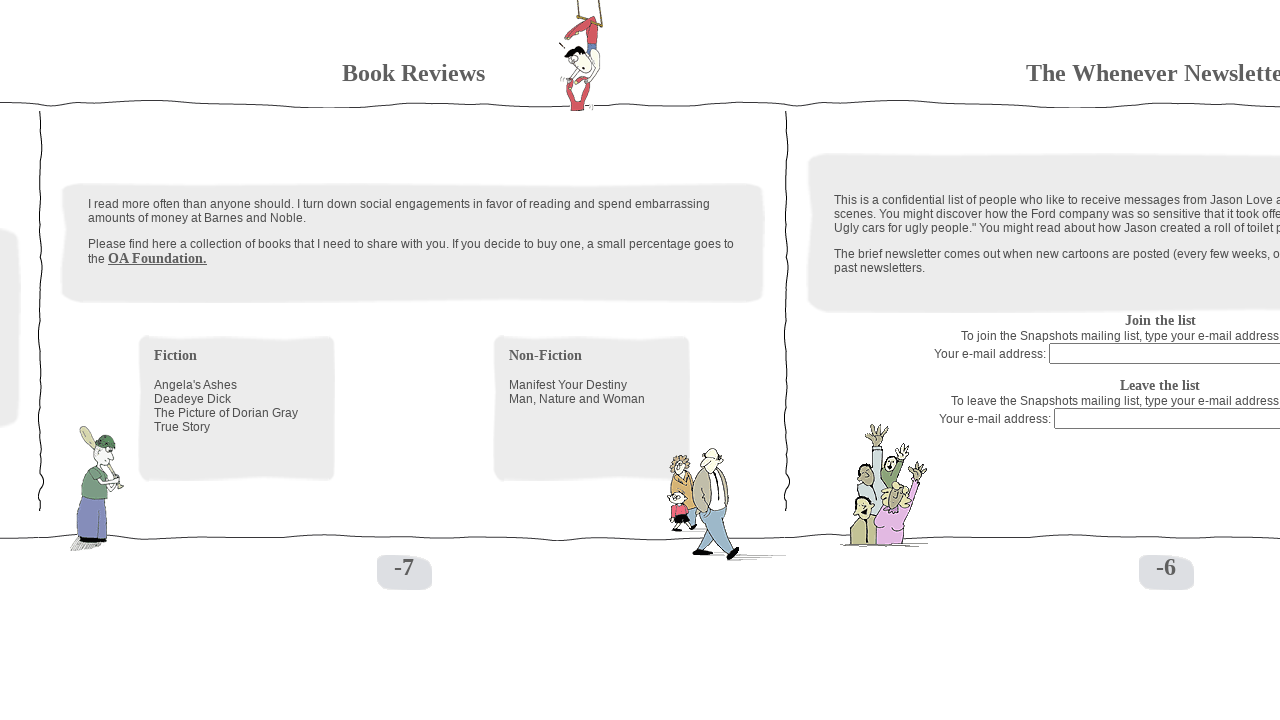

Brief delay between scroll actions
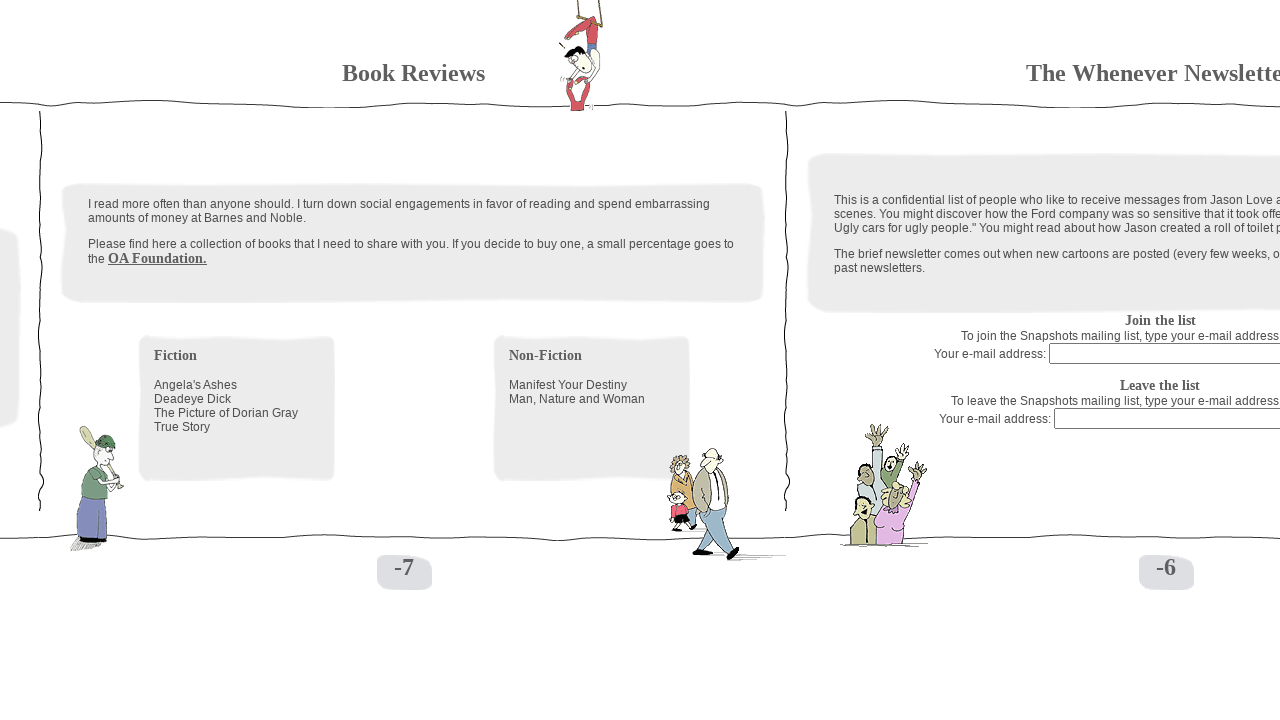

Scrolled horizontally to the left by 5000 pixels
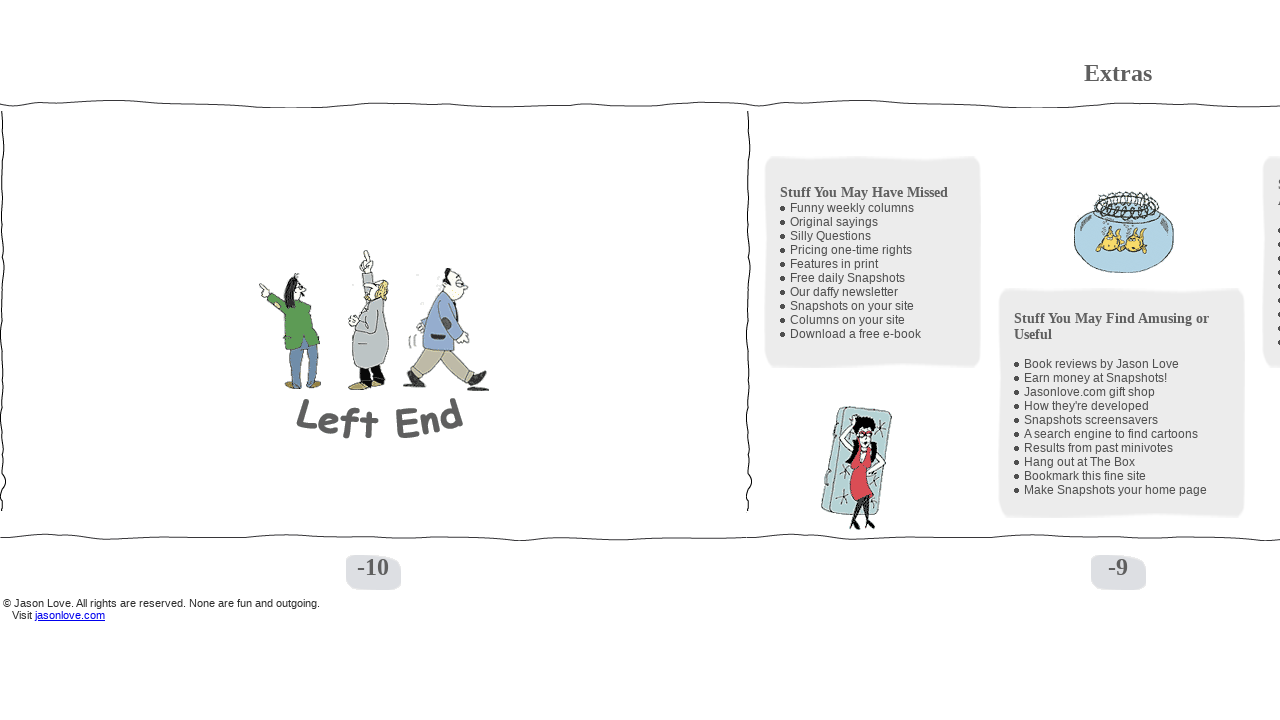

Brief delay between scroll actions
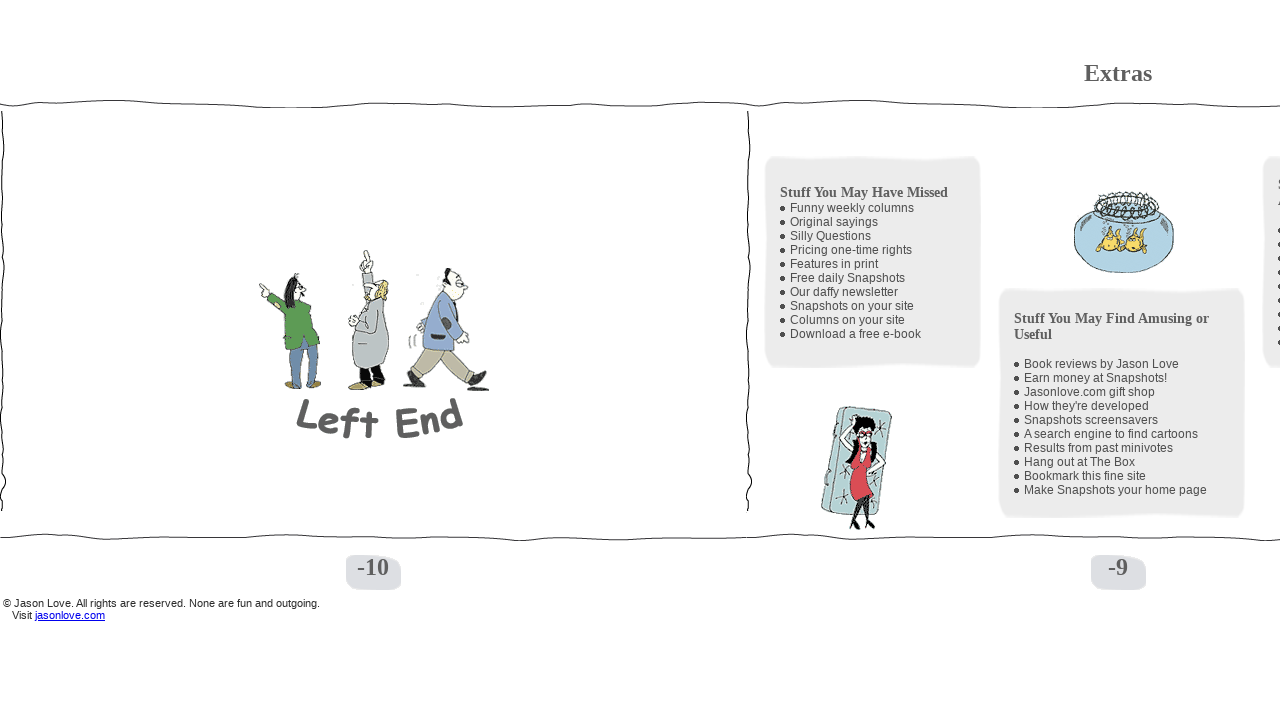

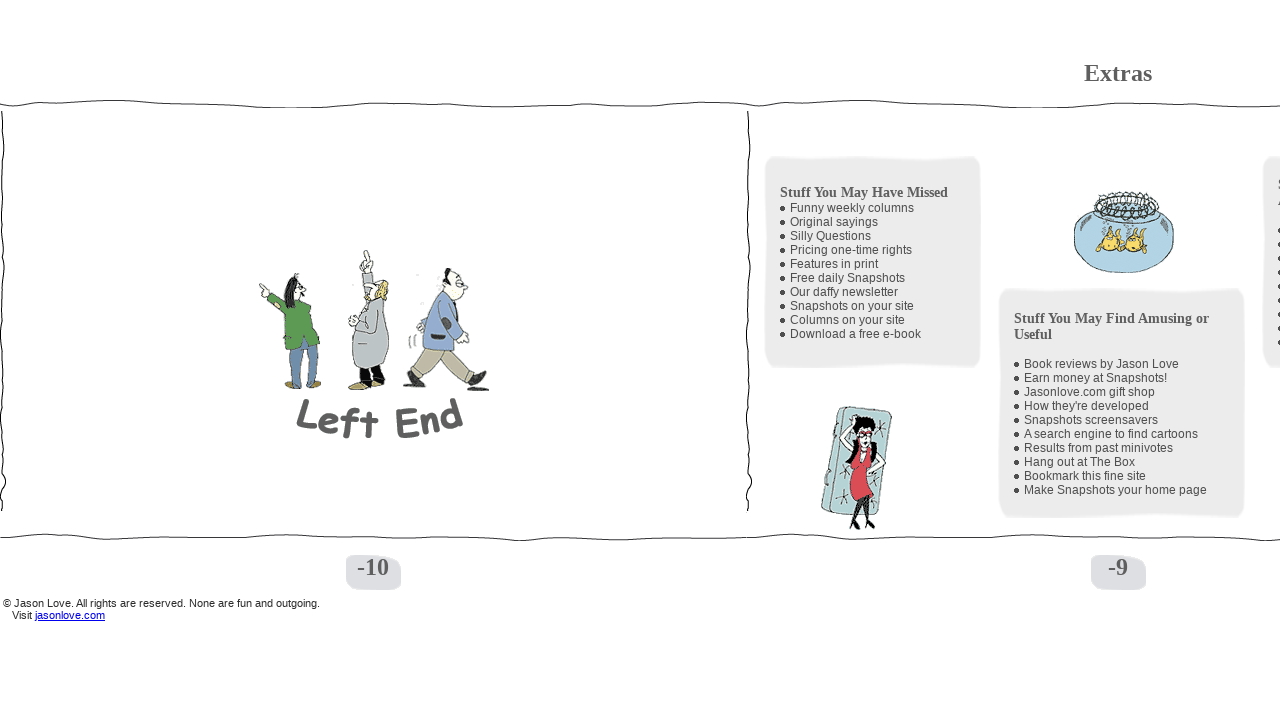